Tests opening a new tab link by removing target attribute and navigating to the linked page, then clicking on about link

Starting URL: https://rahulshettyacademy.com/AutomationPractice/

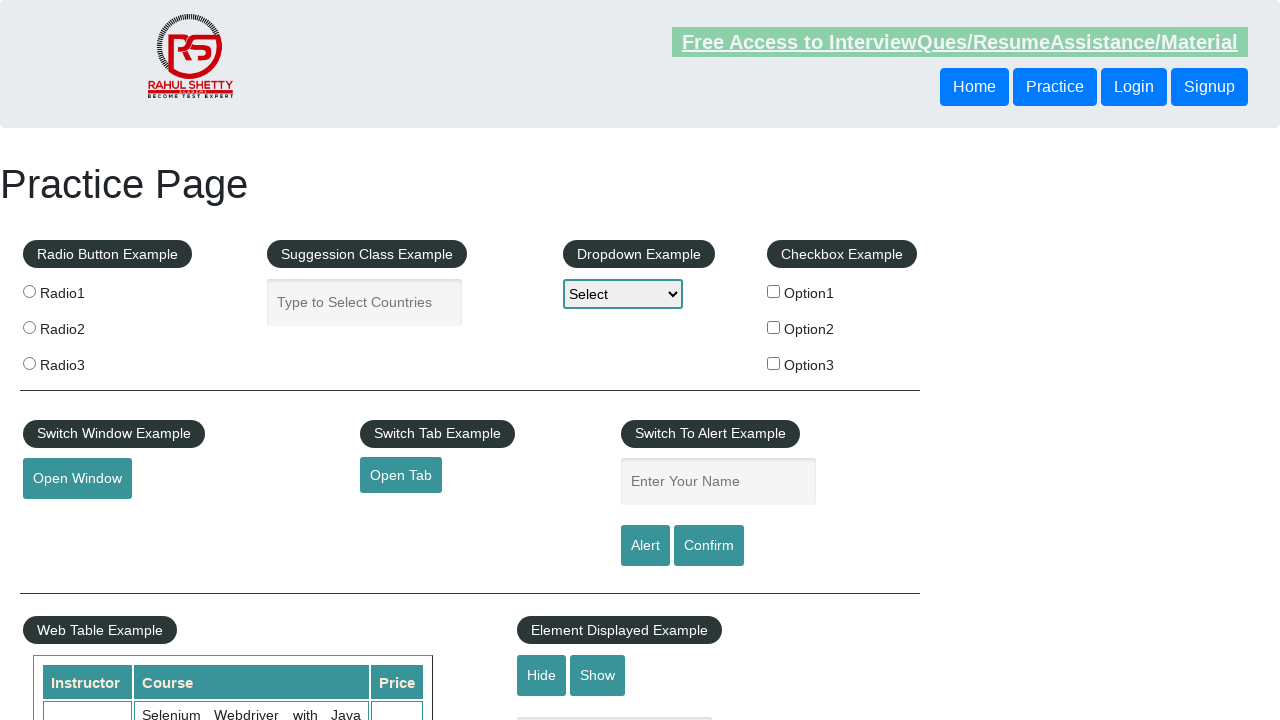

Removed target attribute from opentab link to open in same tab
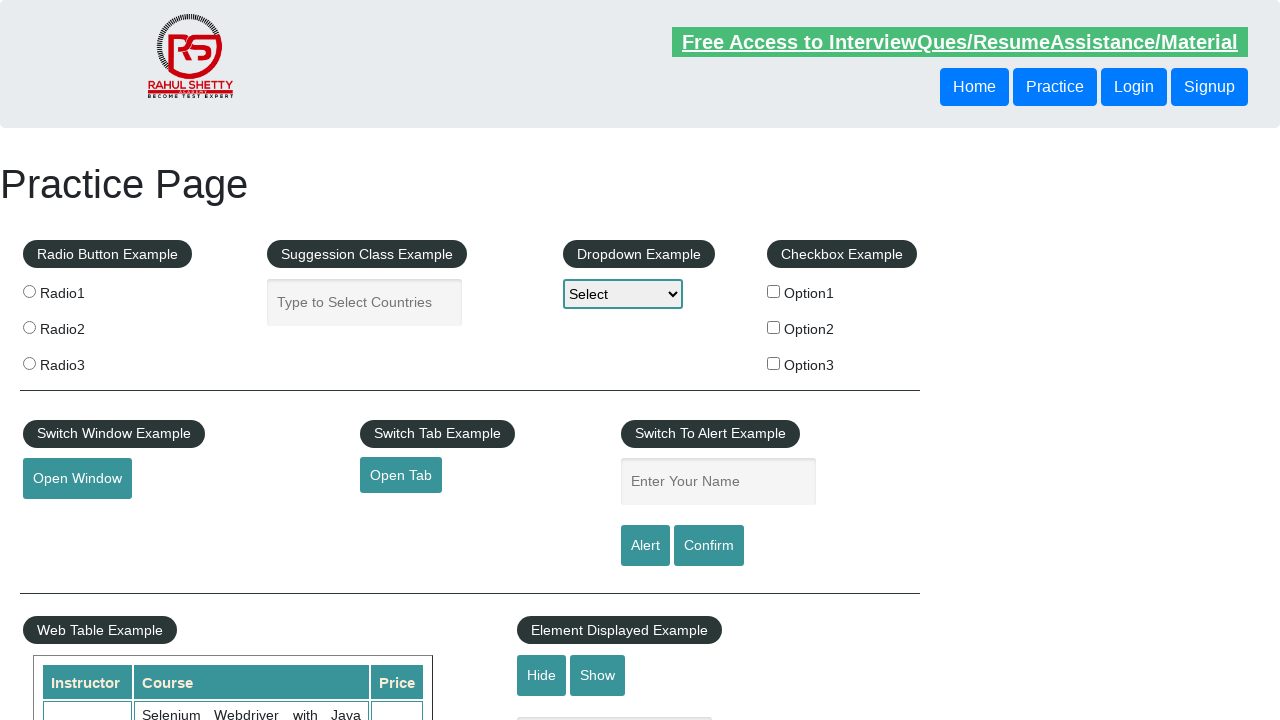

Clicked opentab link to navigate to new page at (401, 475) on #opentab
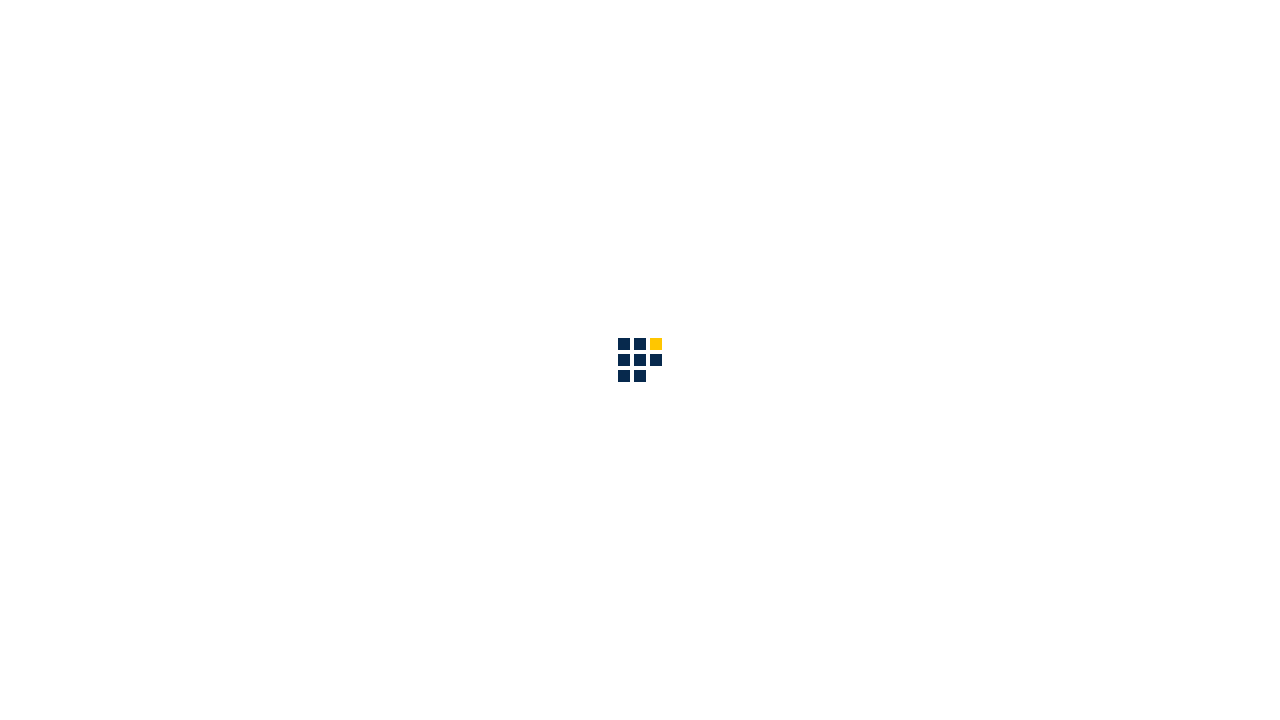

New page loaded and network traffic settled
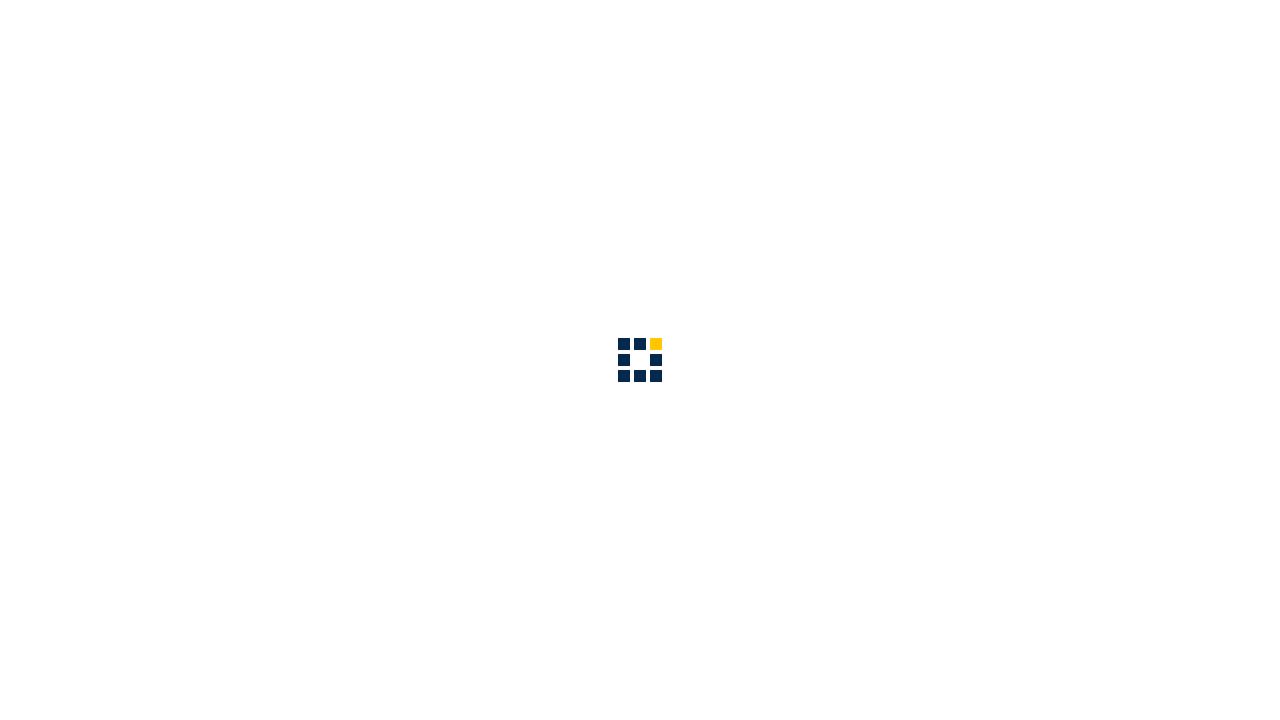

Clicked about link in navigation menu at (865, 36) on #navbarSupportedContent a[href*='about']
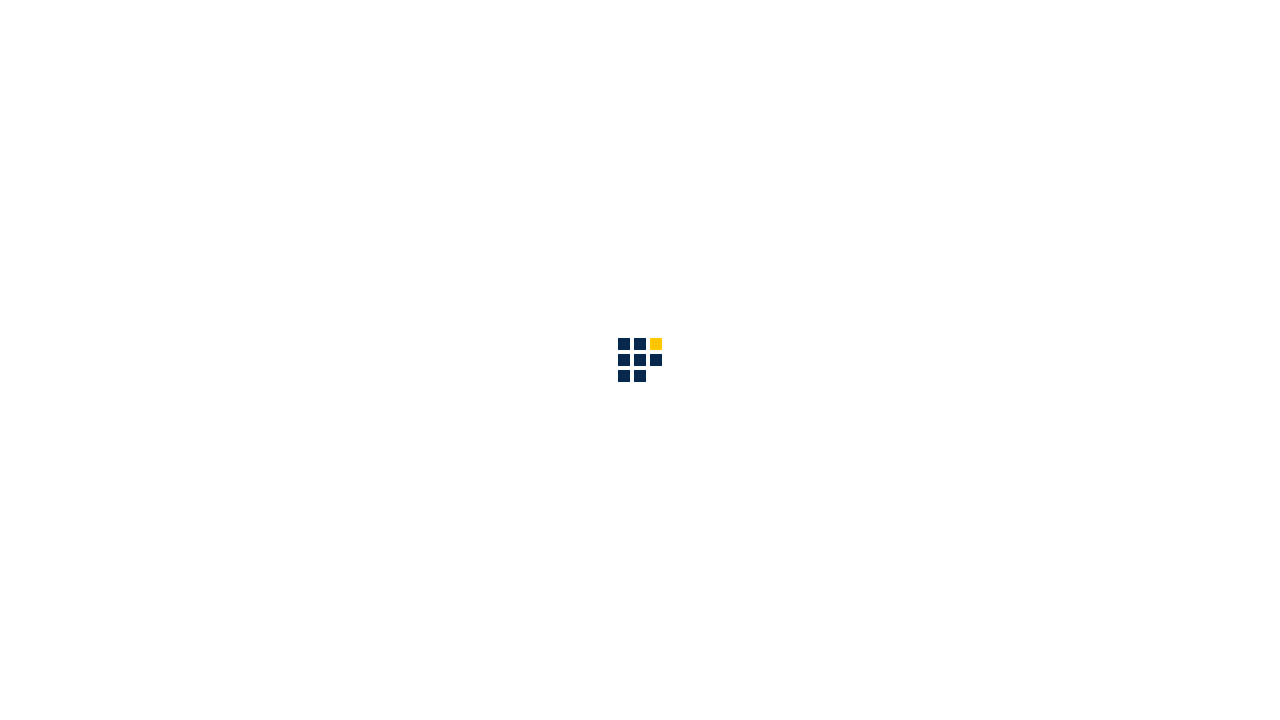

About page heading loaded and verified
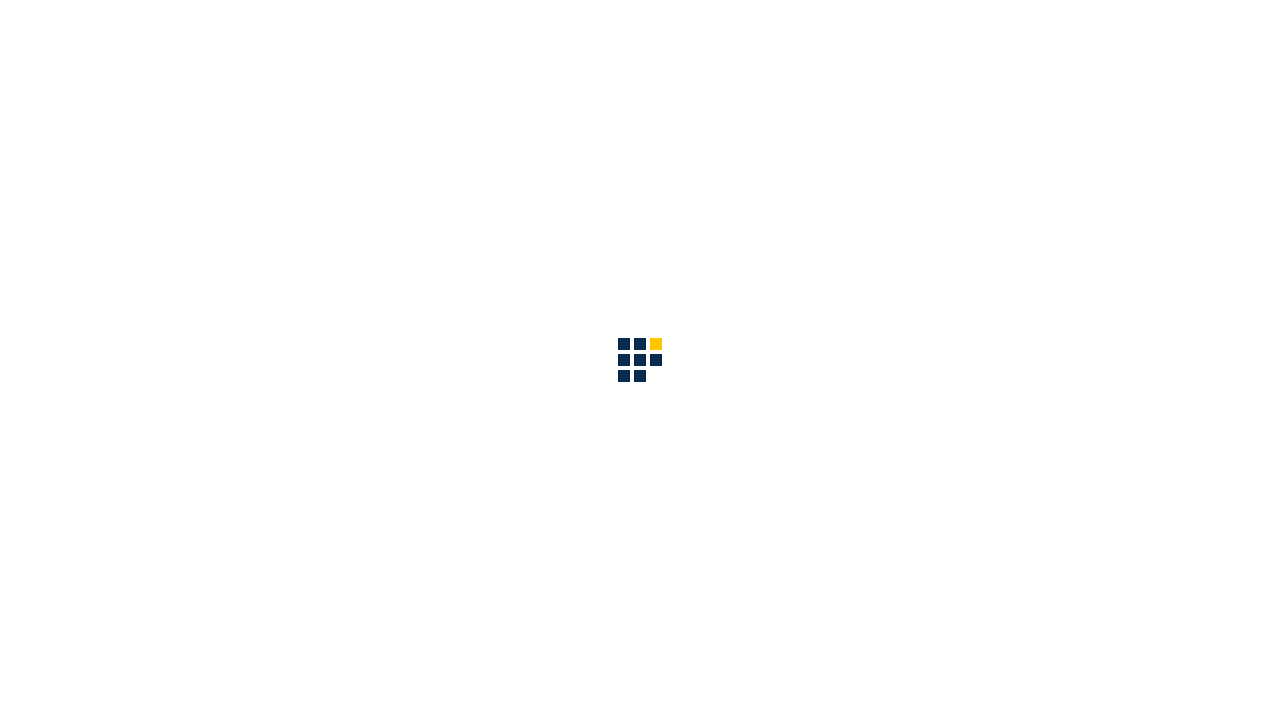

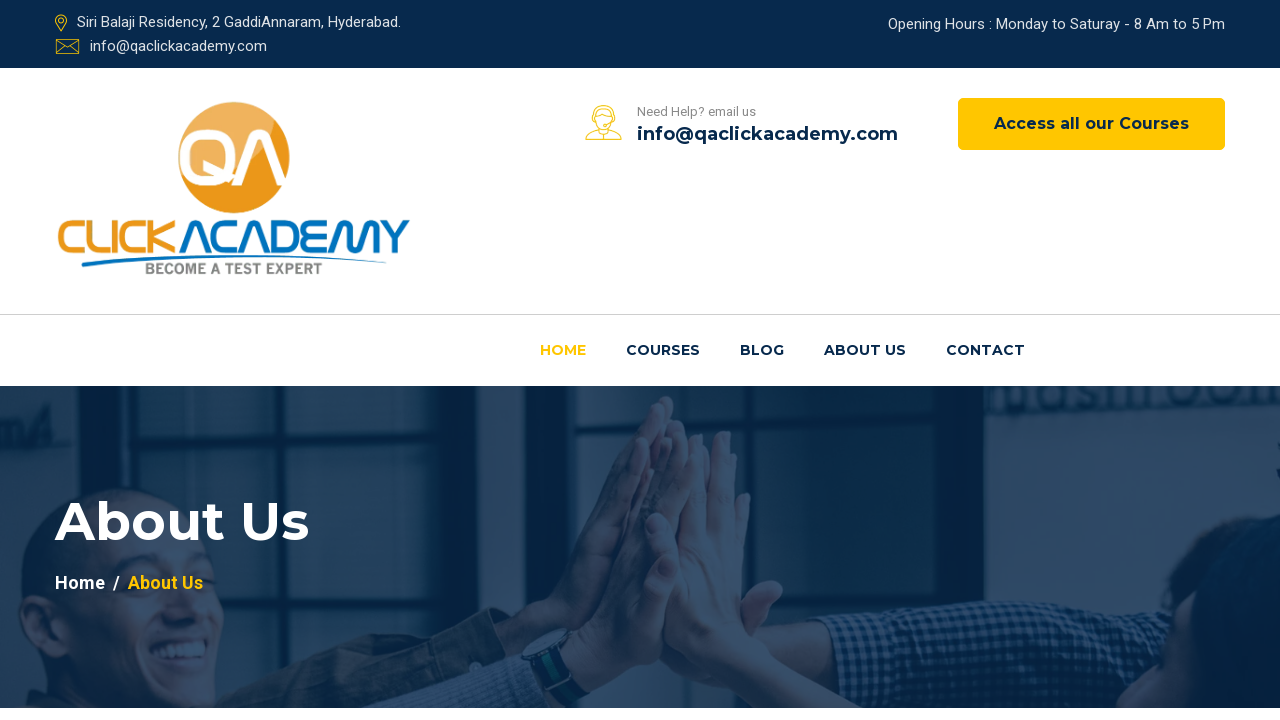